Tests checkbox functionality by clicking each checkbox to select and deselect it, then specifically selects Option 3

Starting URL: https://kristinek.github.io/site/examples/actions

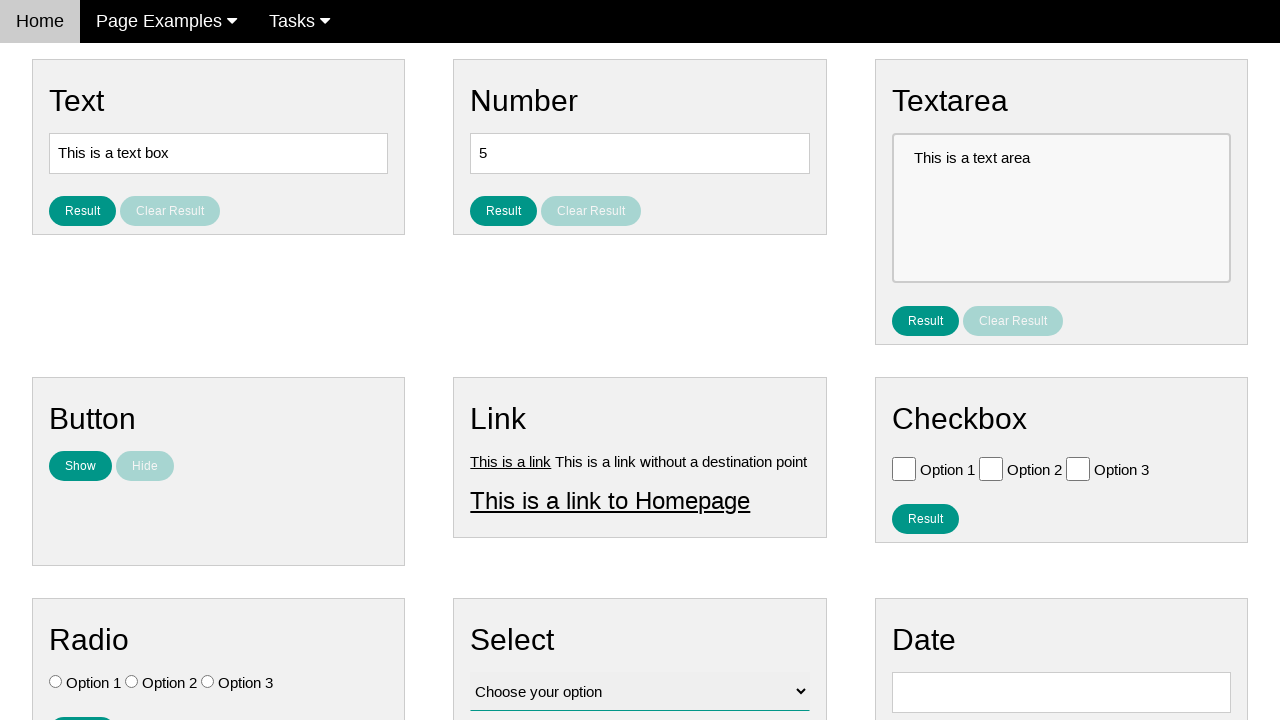

Navigated to checkbox actions example page
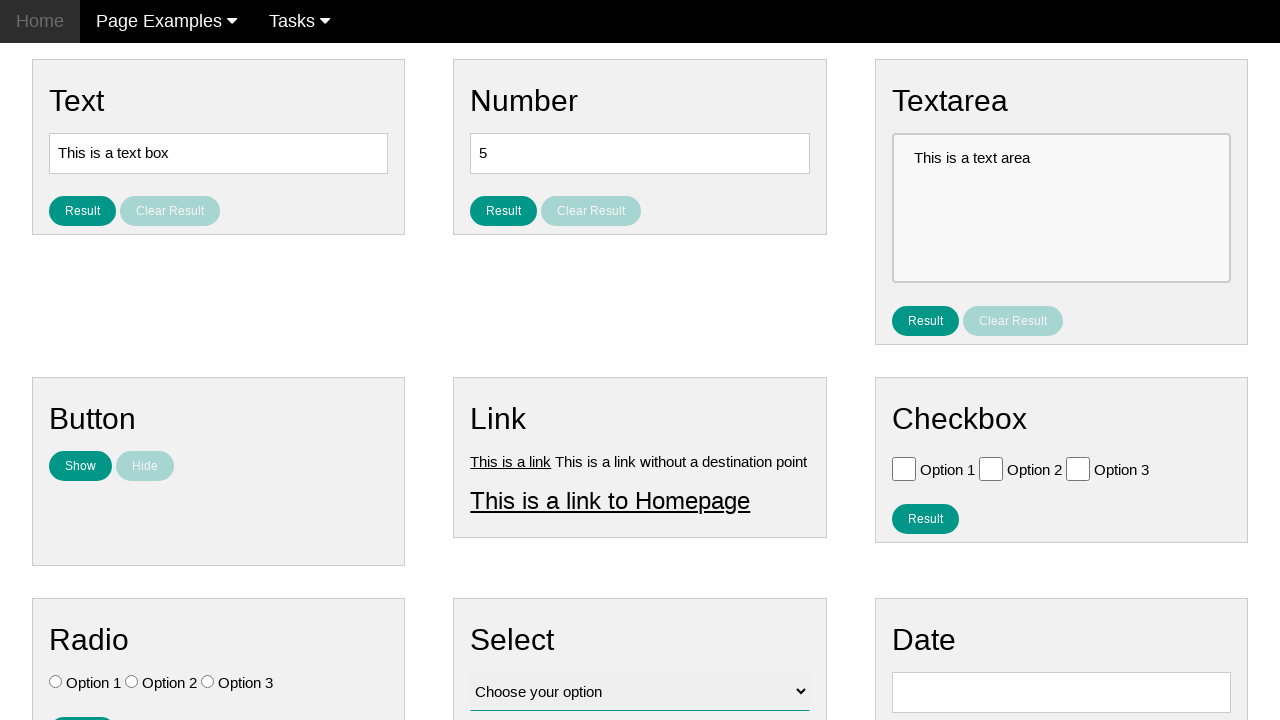

Located all checkboxes on the page
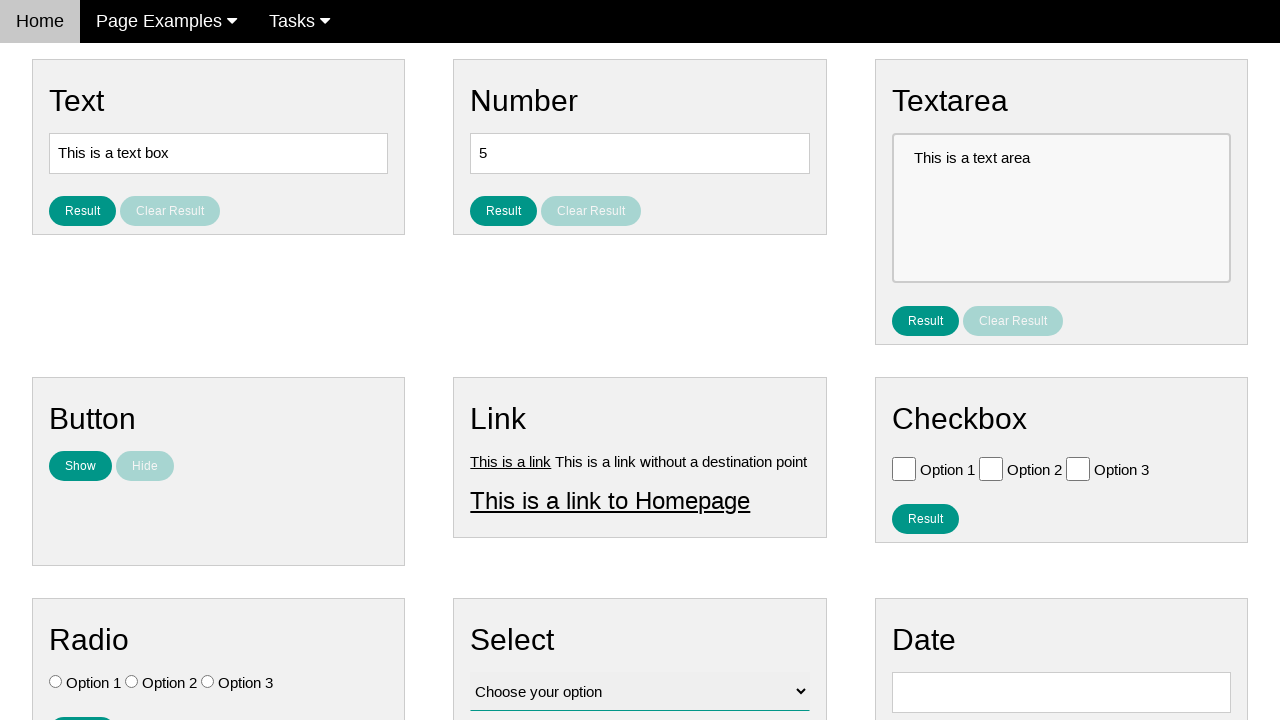

Found 3 checkboxes total
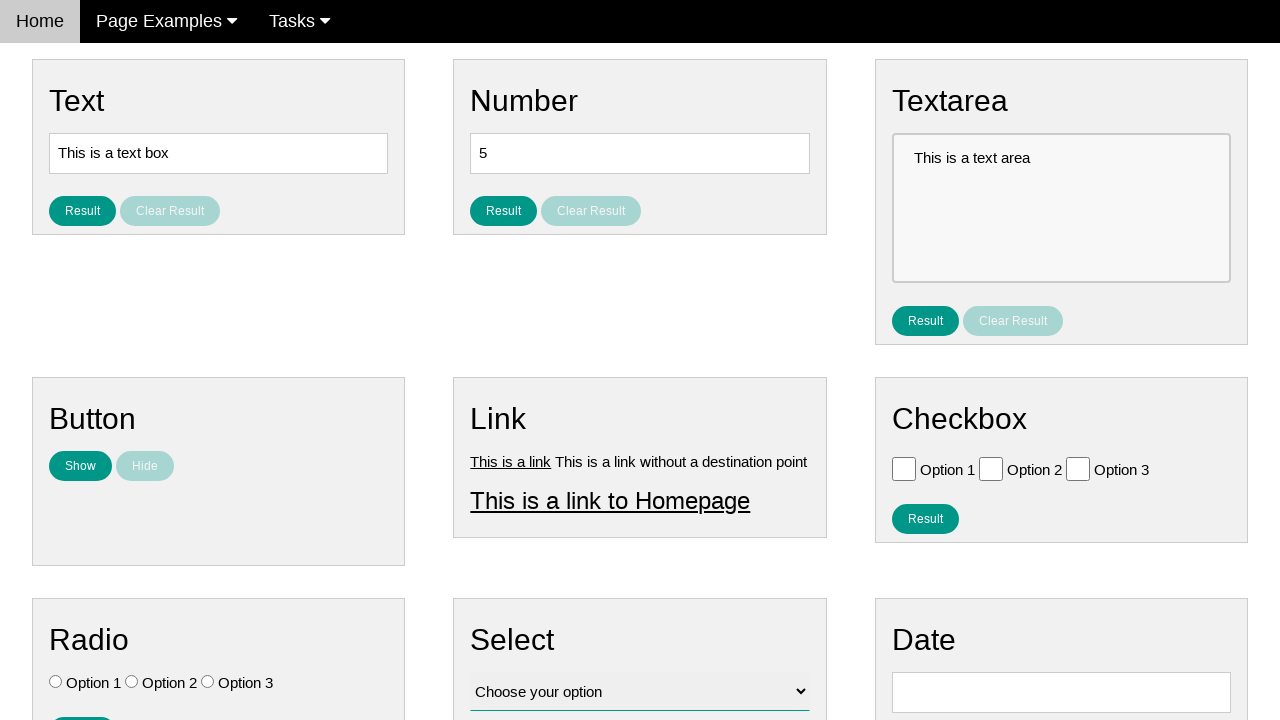

Clicked checkbox 1 to select at (904, 468) on .w3-check[type='checkbox'] >> nth=0
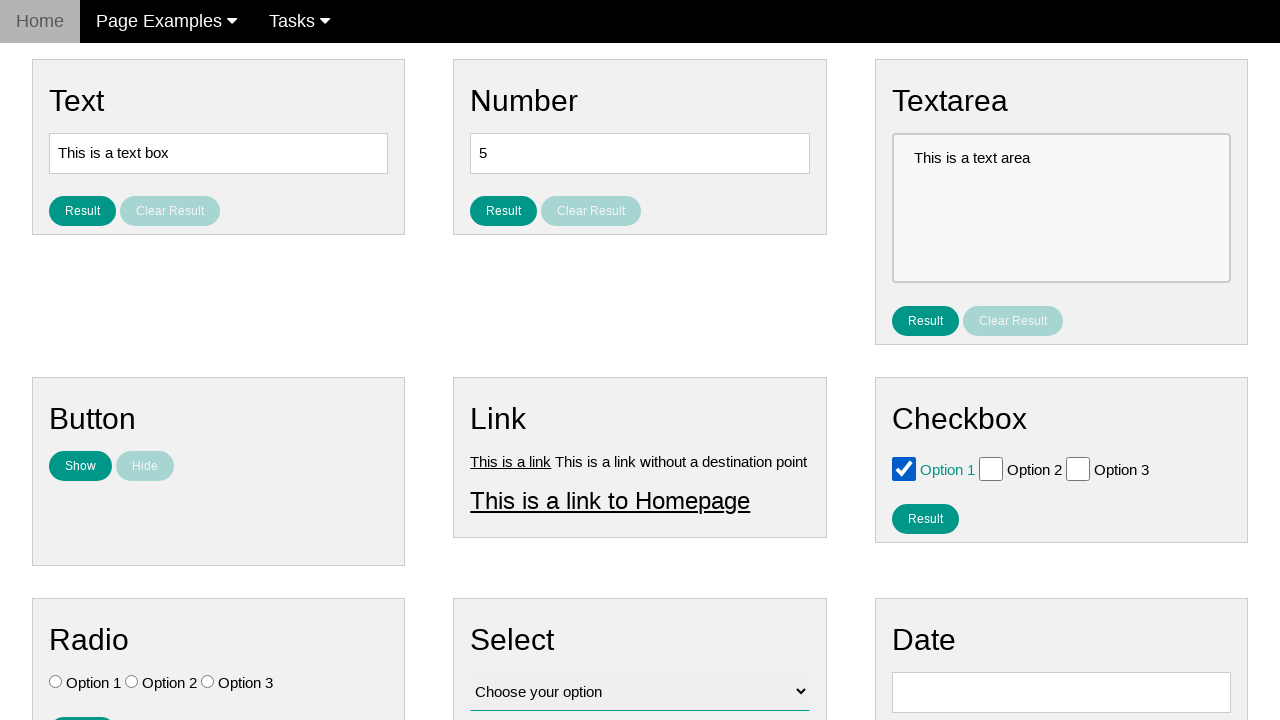

Clicked checkbox 1 to deselect at (904, 468) on .w3-check[type='checkbox'] >> nth=0
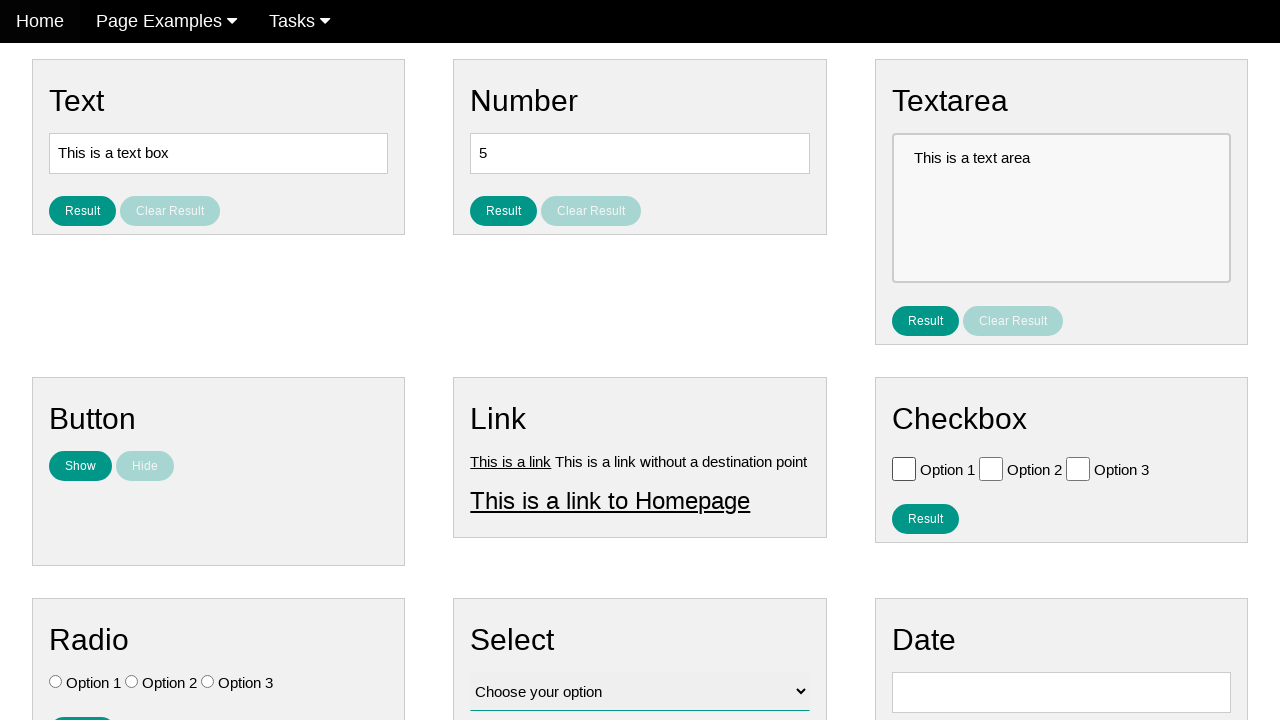

Clicked checkbox 2 to select at (991, 468) on .w3-check[type='checkbox'] >> nth=1
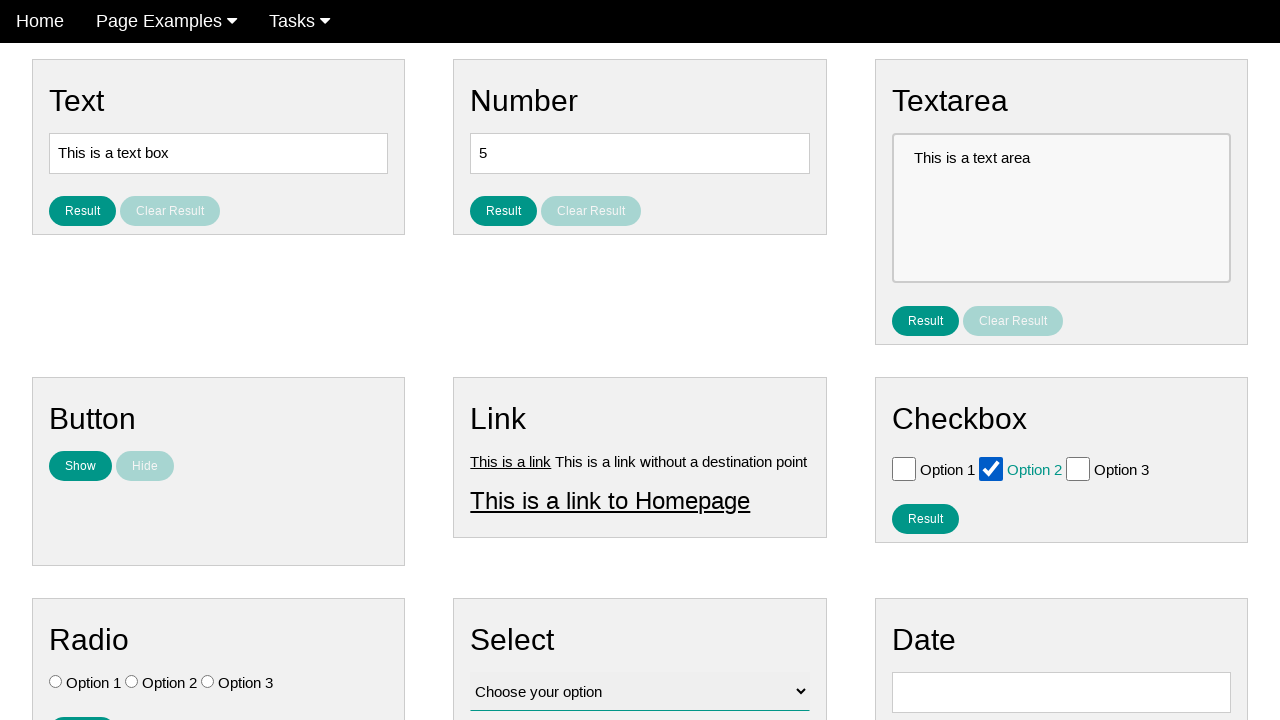

Clicked checkbox 2 to deselect at (991, 468) on .w3-check[type='checkbox'] >> nth=1
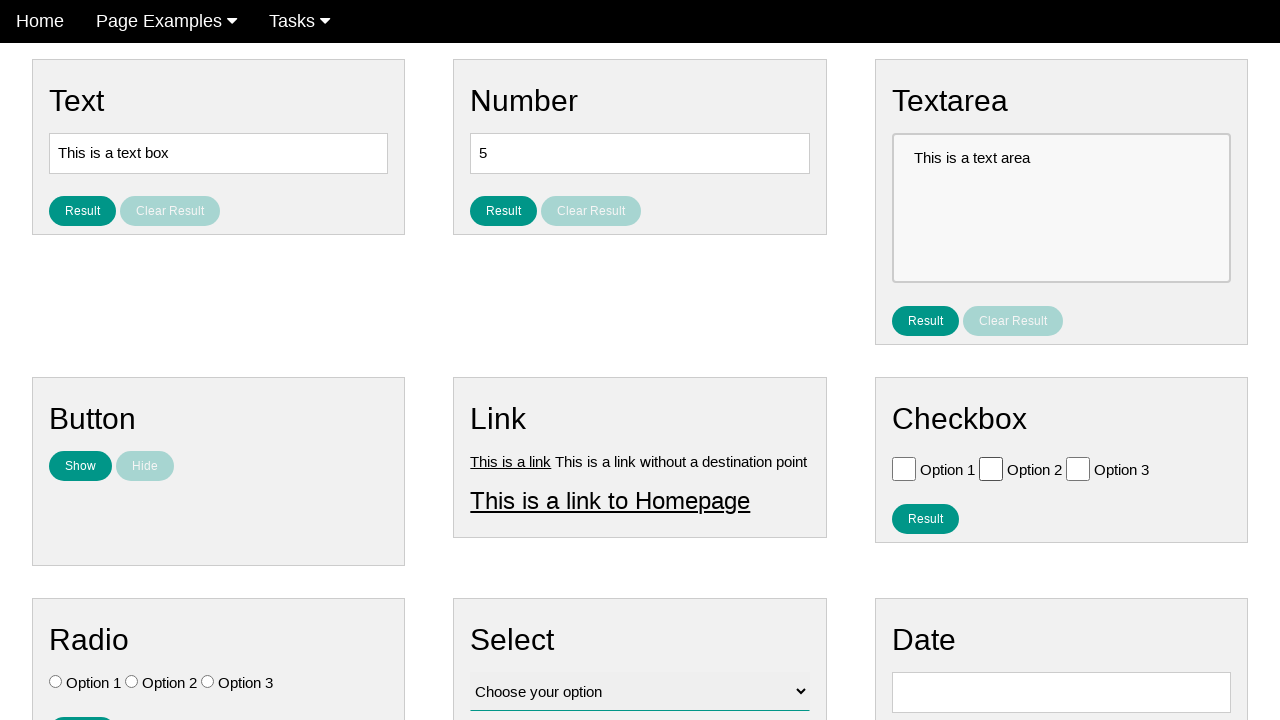

Clicked checkbox 3 to select at (1078, 468) on .w3-check[type='checkbox'] >> nth=2
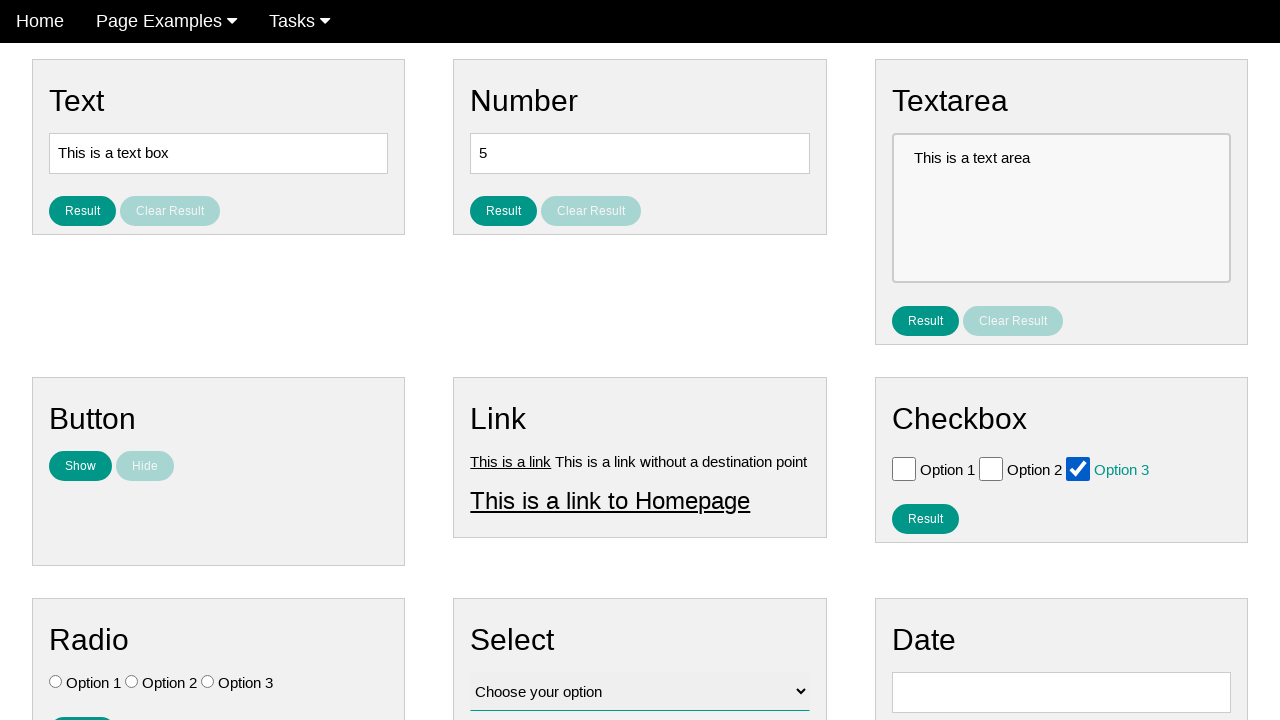

Clicked checkbox 3 to deselect at (1078, 468) on .w3-check[type='checkbox'] >> nth=2
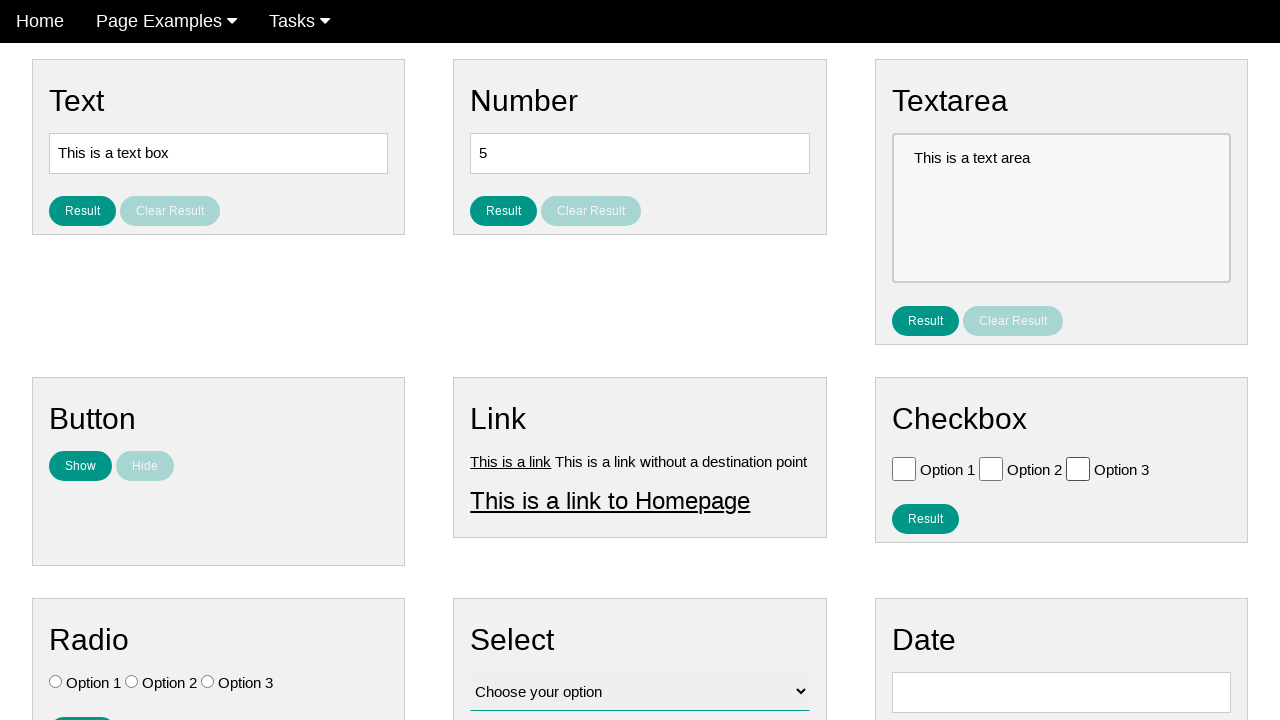

Selected Option 3 checkbox at (1078, 468) on .w3-check[value='Option 3'][type='checkbox']
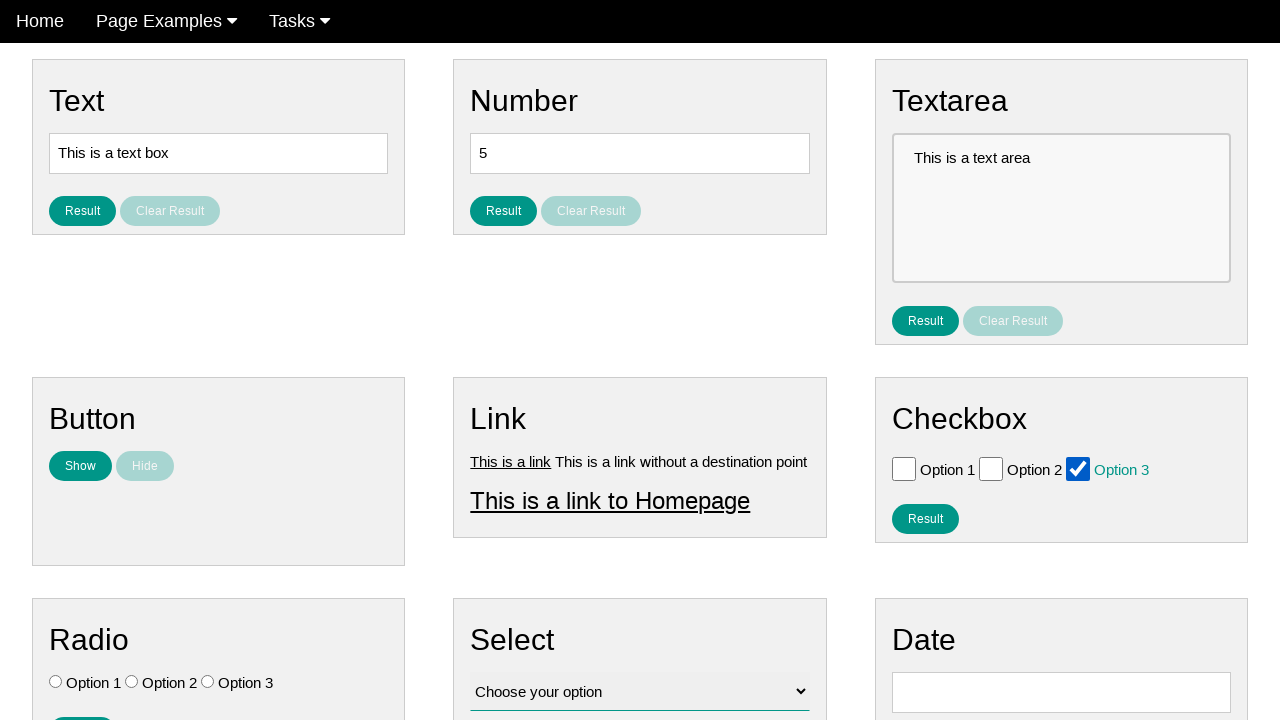

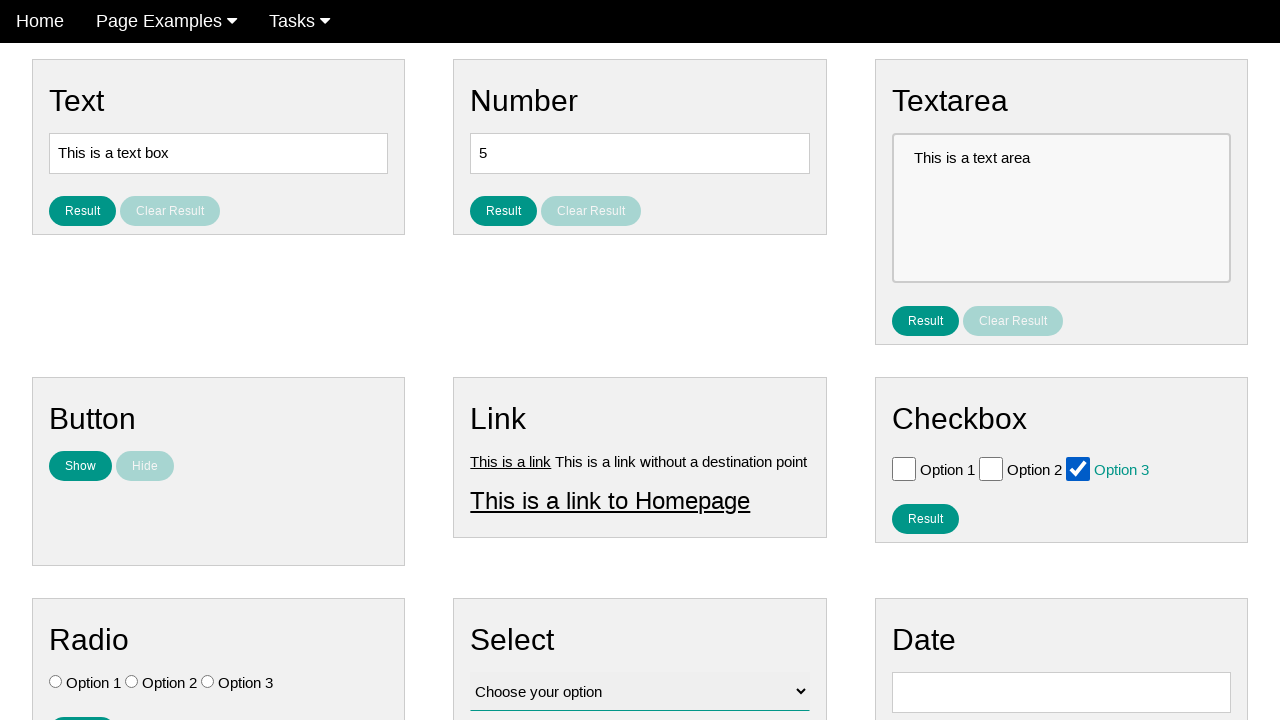